Tests browser alert functionality by entering a name in a text field, clicking a confirm button, and handling the resulting JavaScript alert dialog.

Starting URL: https://rahulshettyacademy.com/AutomationPractice/

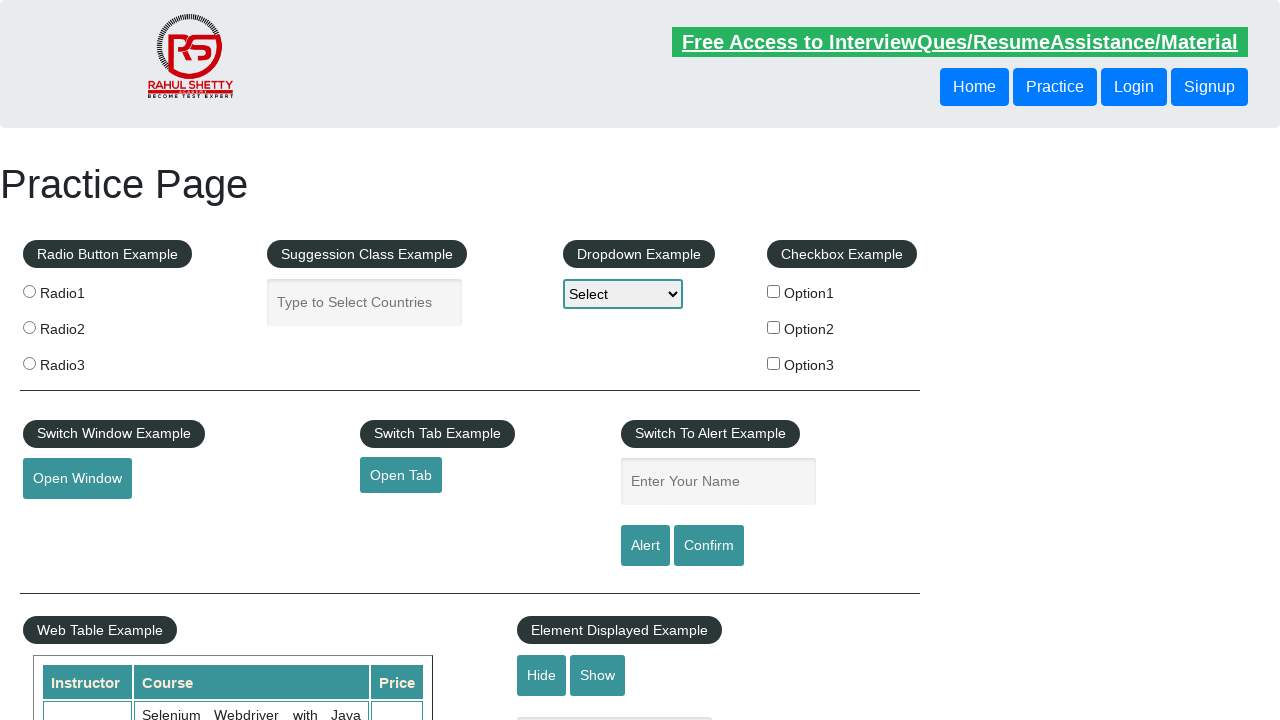

Filled name input field with 'Kunal' on #name
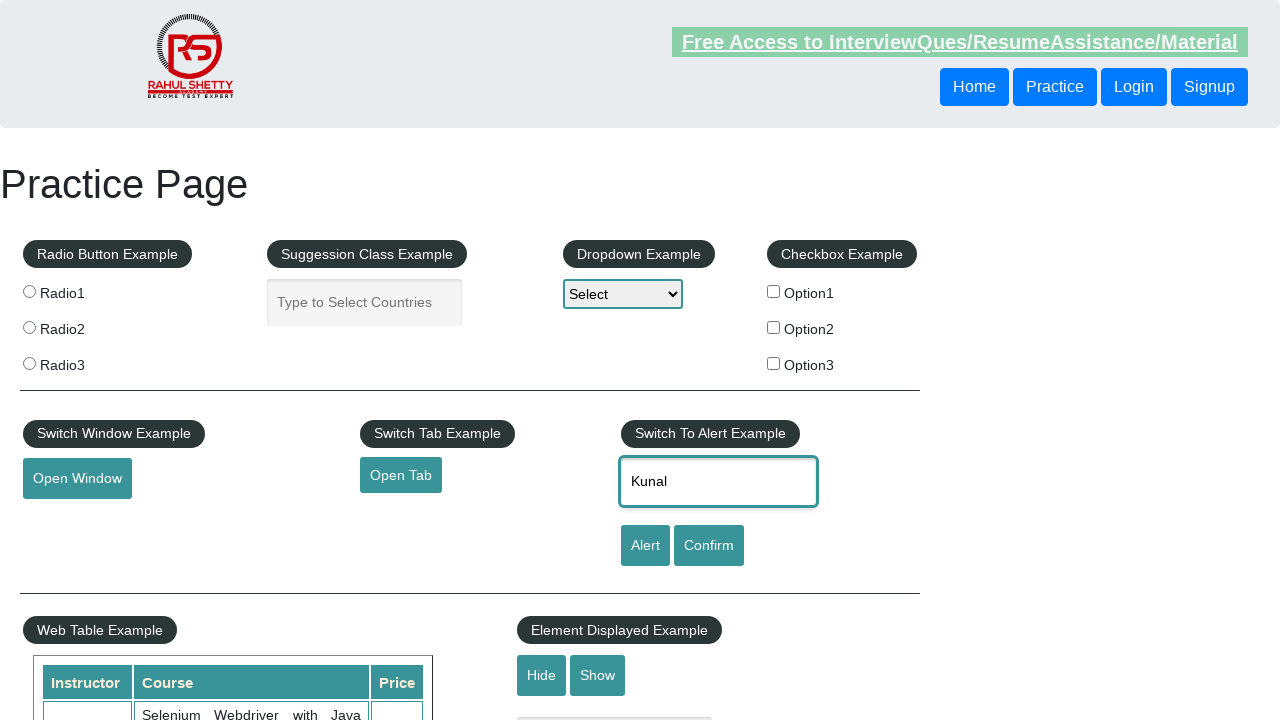

Set up dialog handler to accept alerts
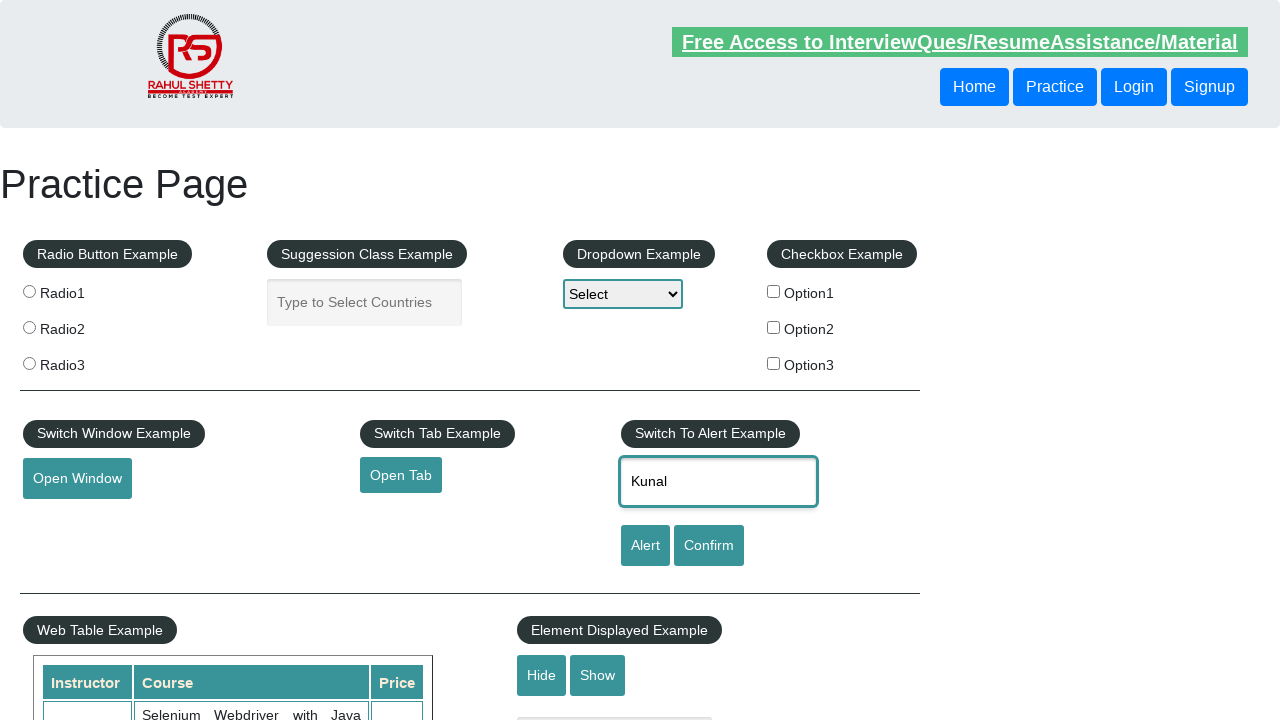

Clicked Confirm button to trigger alert dialog at (709, 546) on input[value='Confirm']
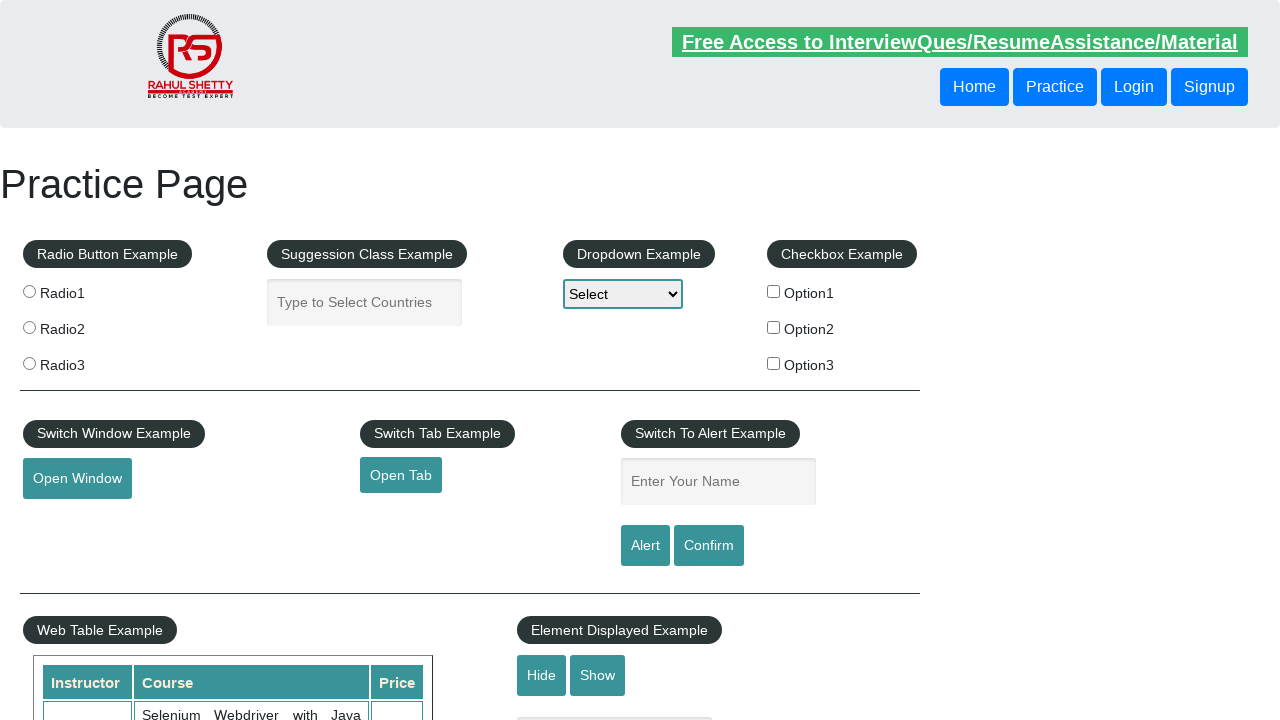

Waited for alert dialog to be processed
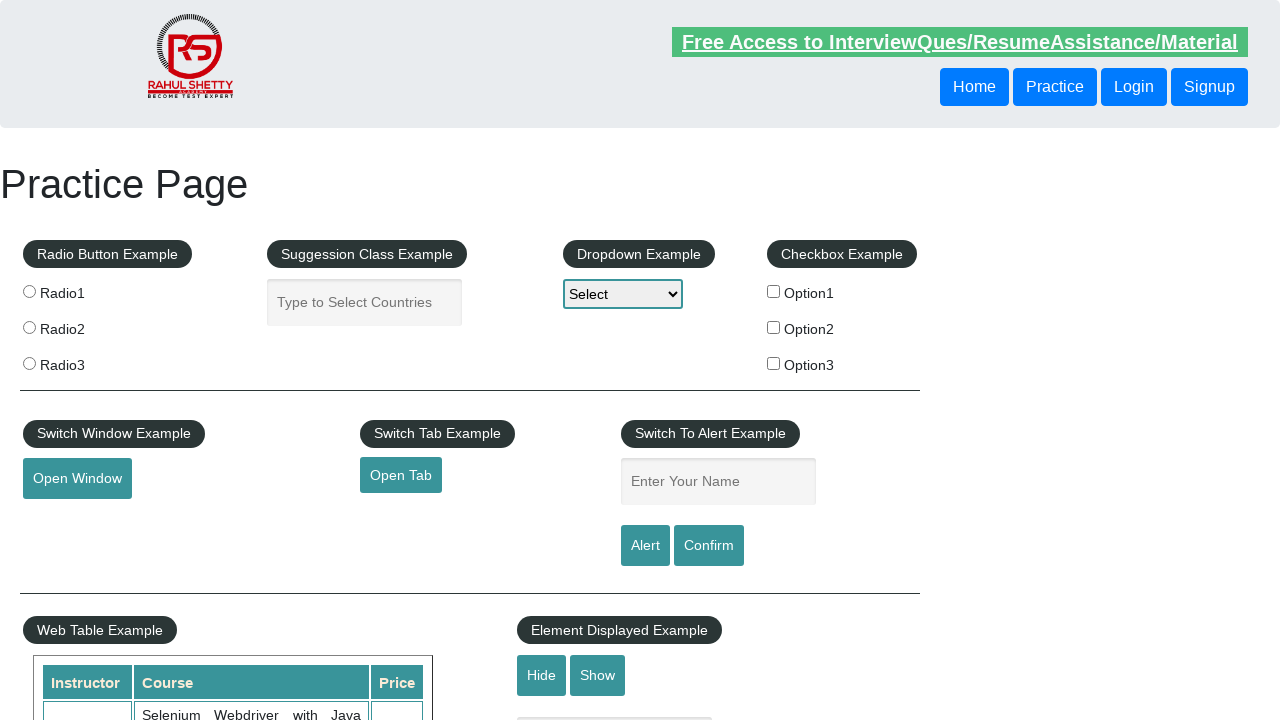

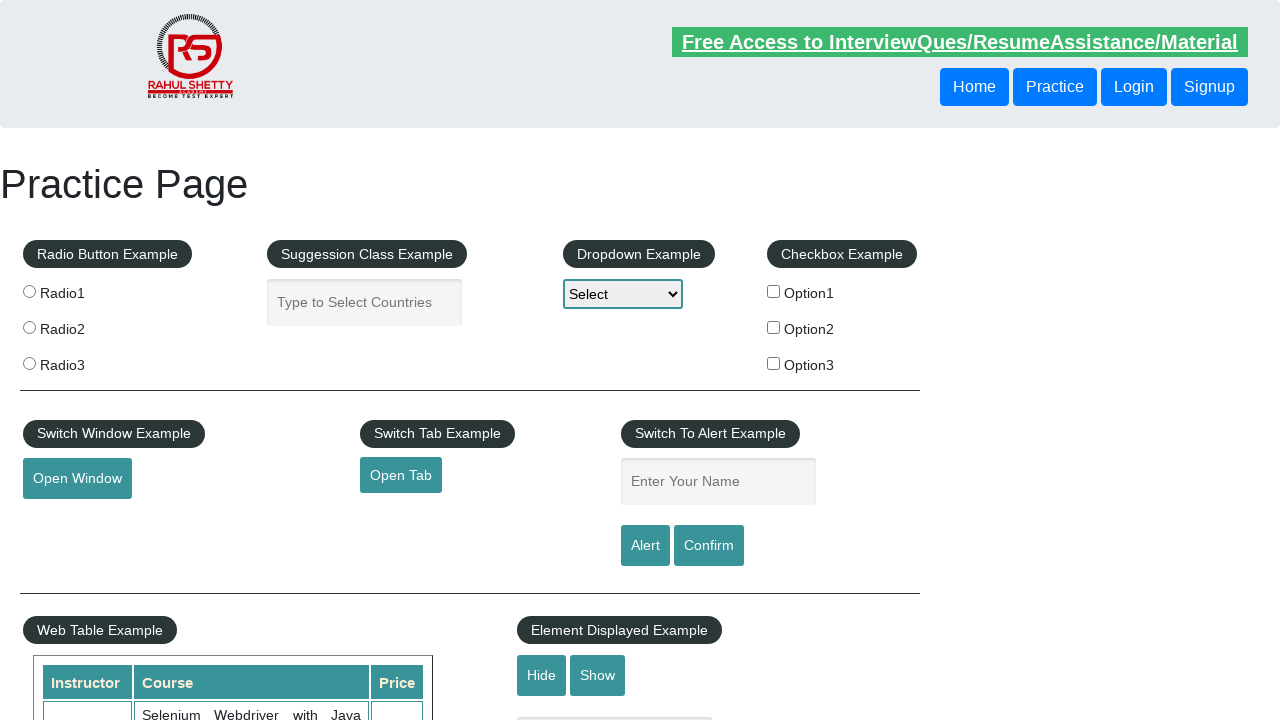